Tests checkbox and radio button selection within an iframe on the jQuery UI demo page, including switching in and out of frames

Starting URL: http://jqueryui.com/checkboxradio/

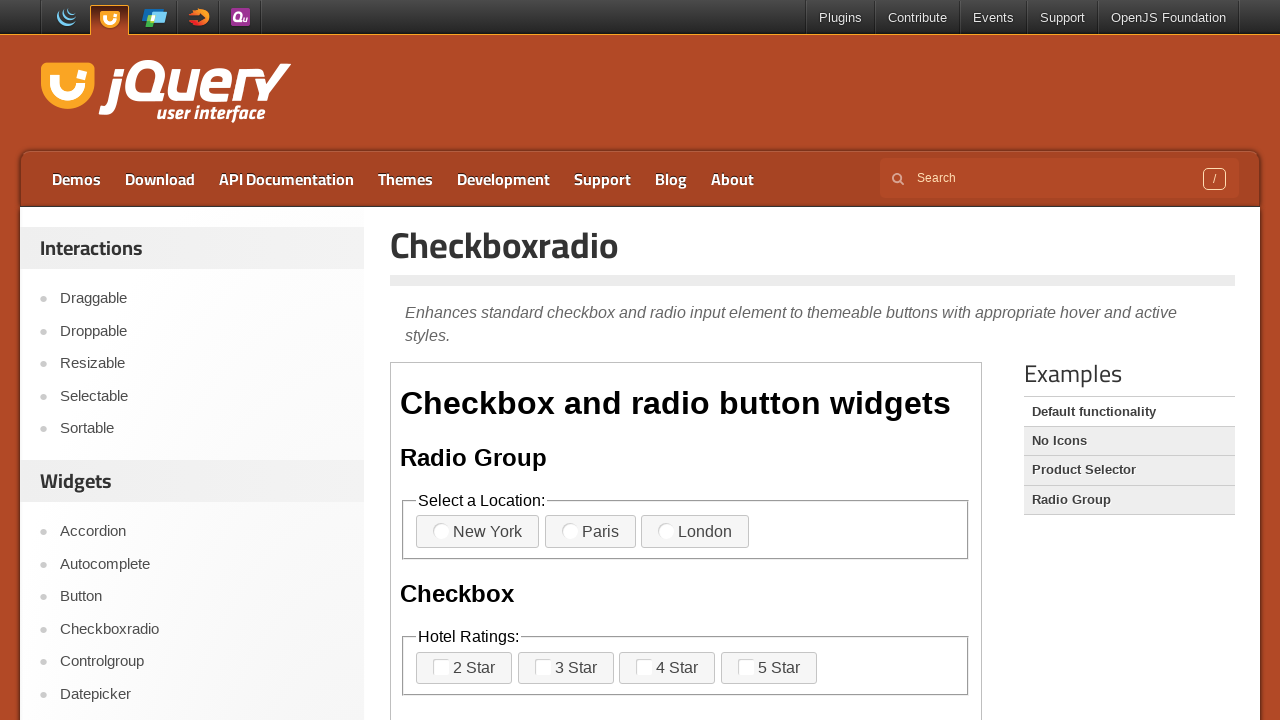

Filled search box with 'selenium' on input[name='s']
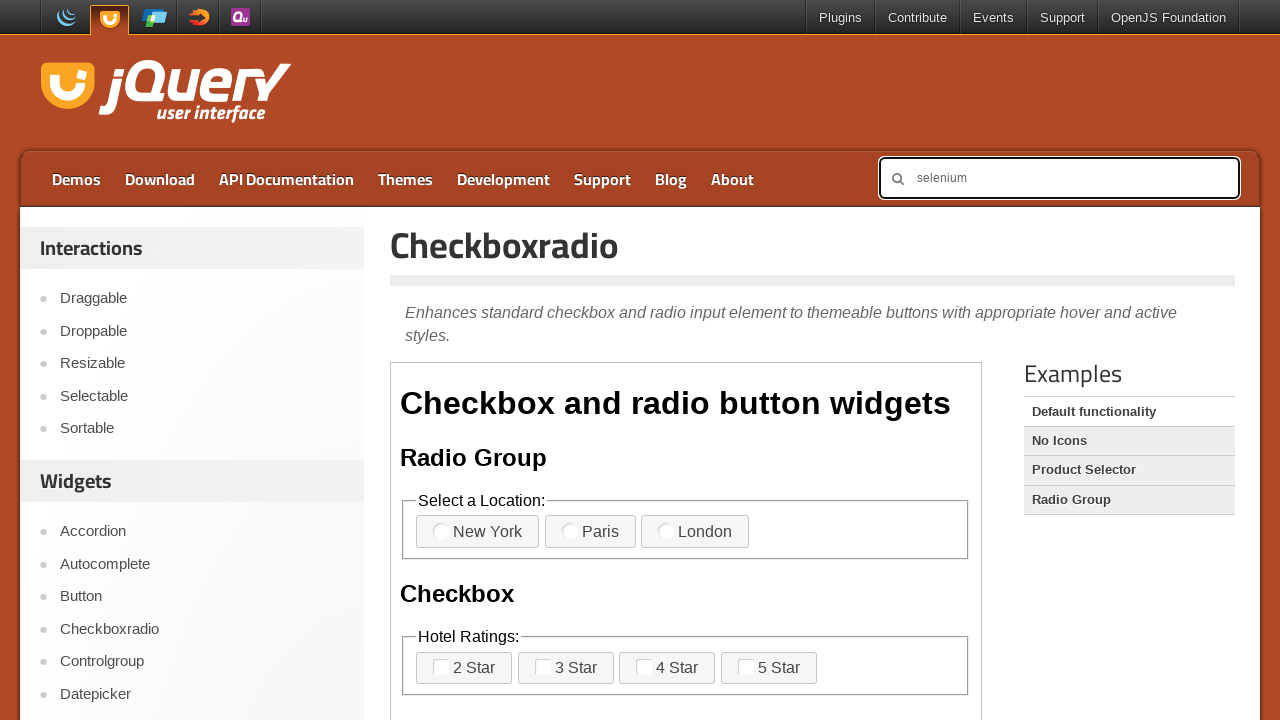

Located demo iframe for checkbox and radio button testing
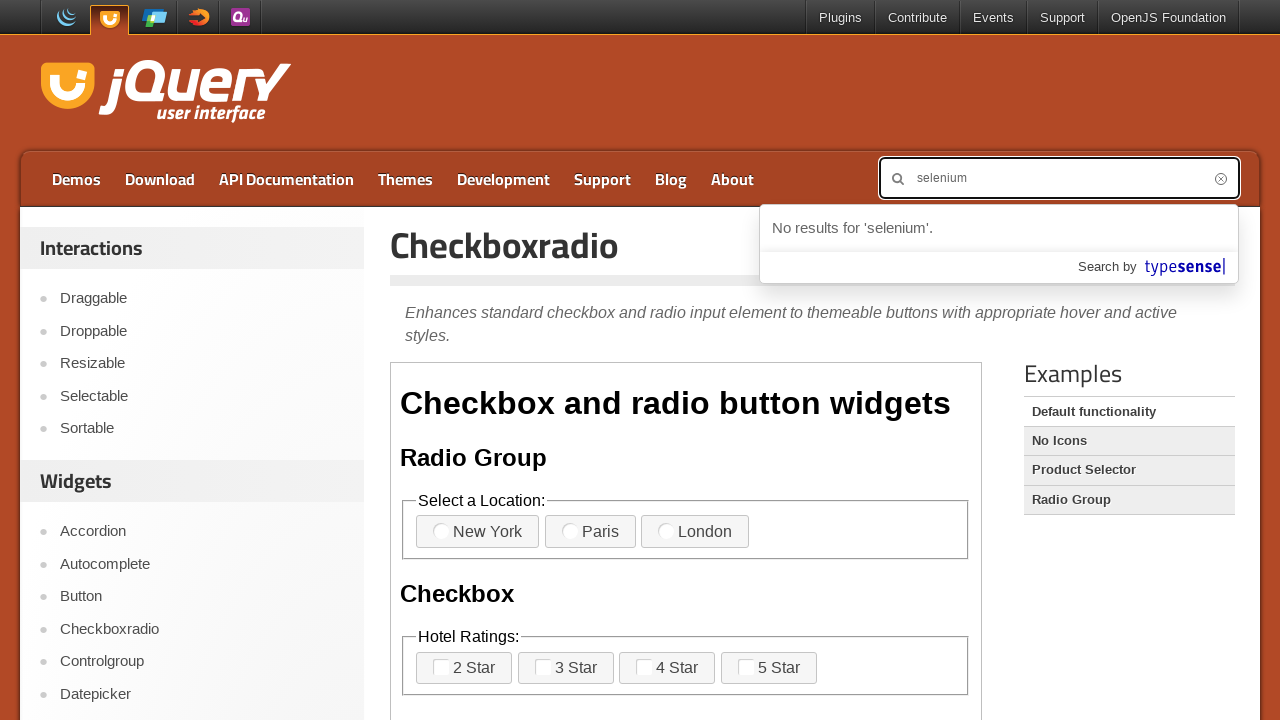

Clicked radio button option 2 within iframe at (590, 532) on iframe.demo-frame >> internal:control=enter-frame >> label[for='radio-2']
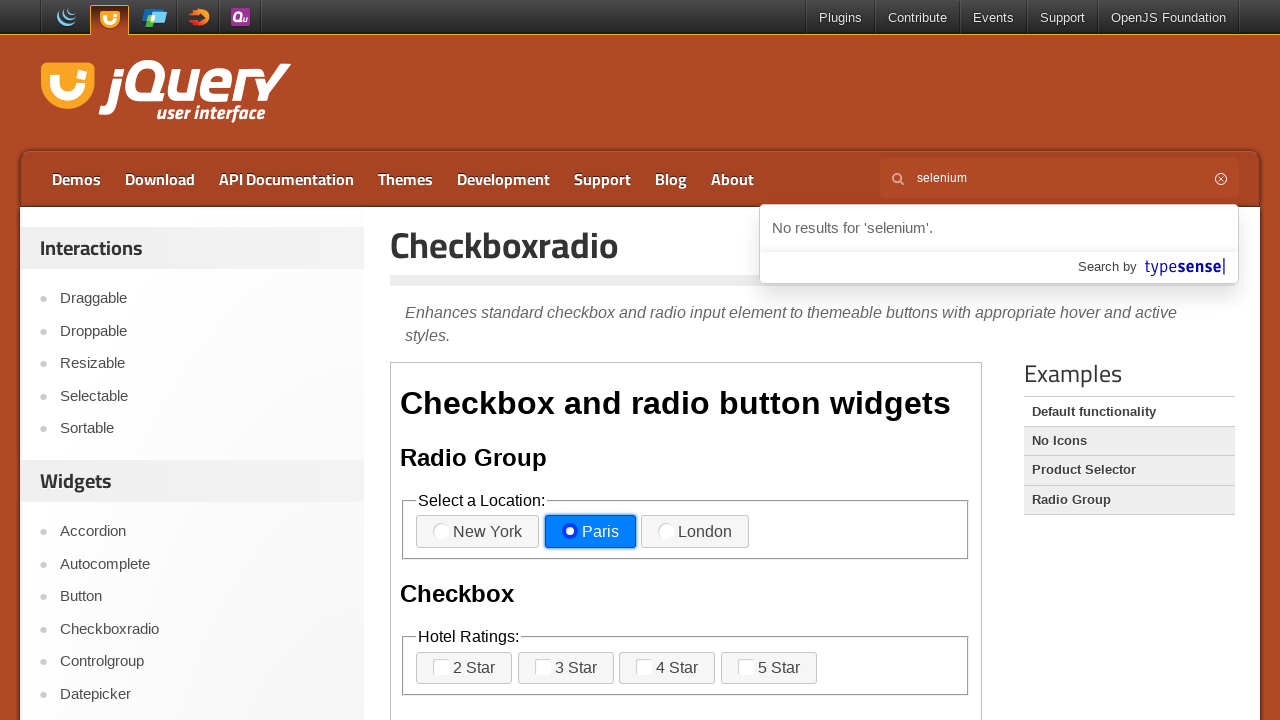

Clicked checkbox 1 within iframe at (464, 668) on iframe.demo-frame >> internal:control=enter-frame >> label[for='checkbox-1']
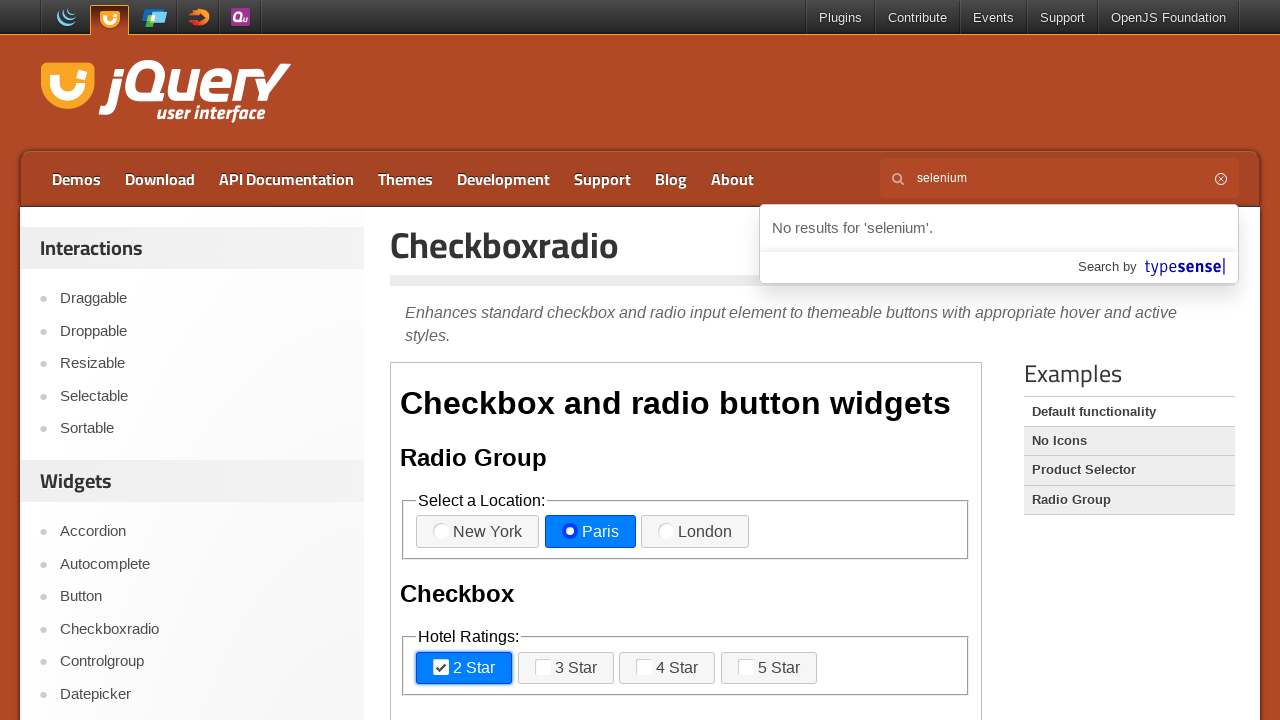

Clicked nested checkbox 2 within iframe at (598, 361) on iframe.demo-frame >> internal:control=enter-frame >> label[for='checkbox-nested-
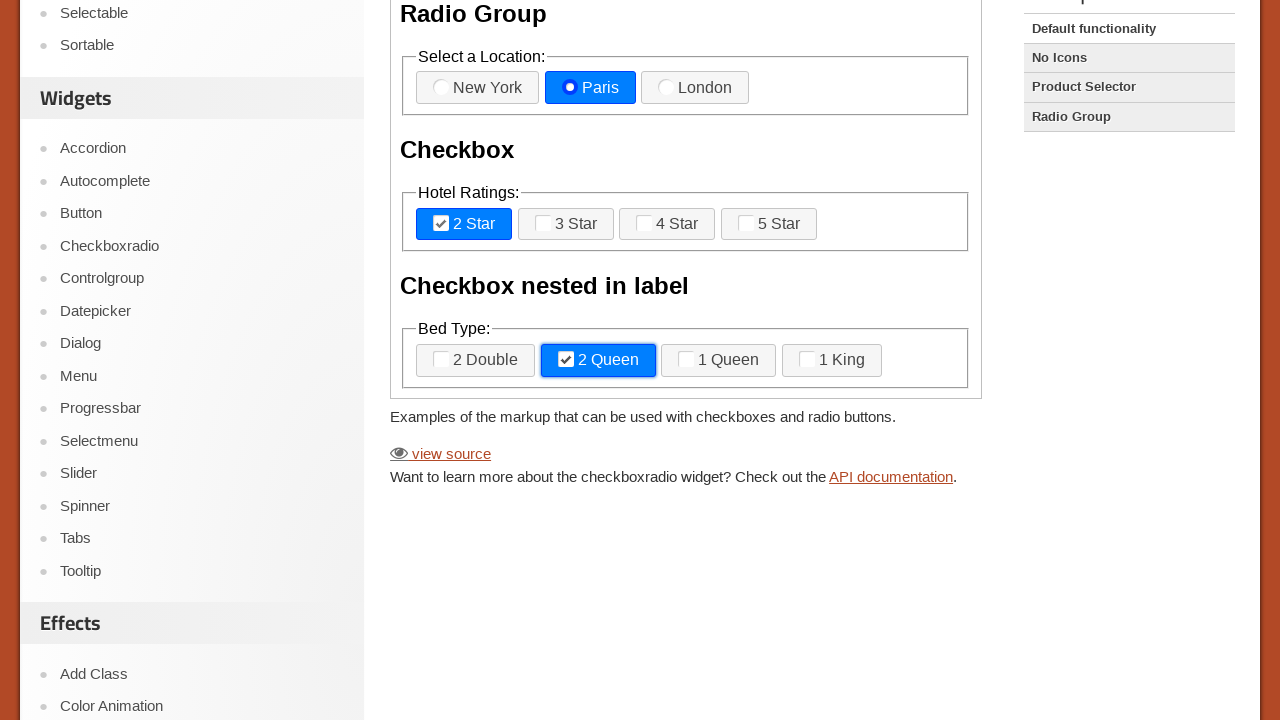

Cleared search box in main frame on input[name='s']
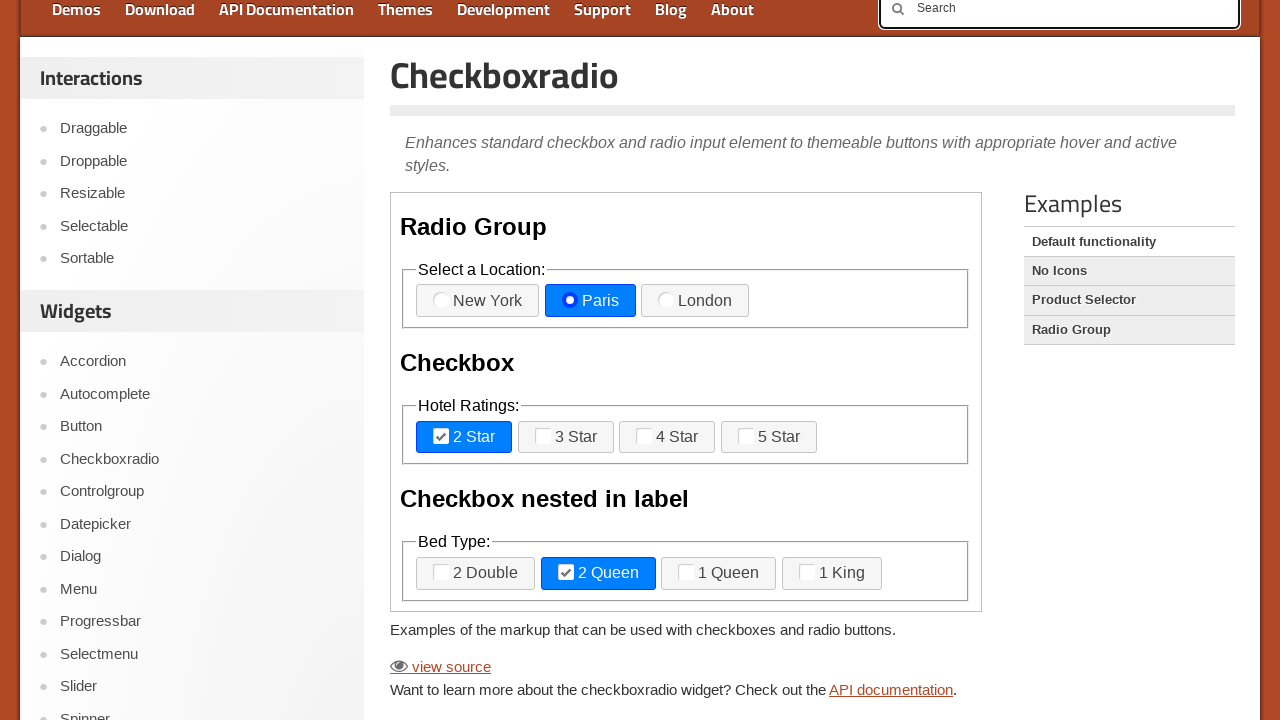

Filled search box with 'script' in main frame on input[name='s']
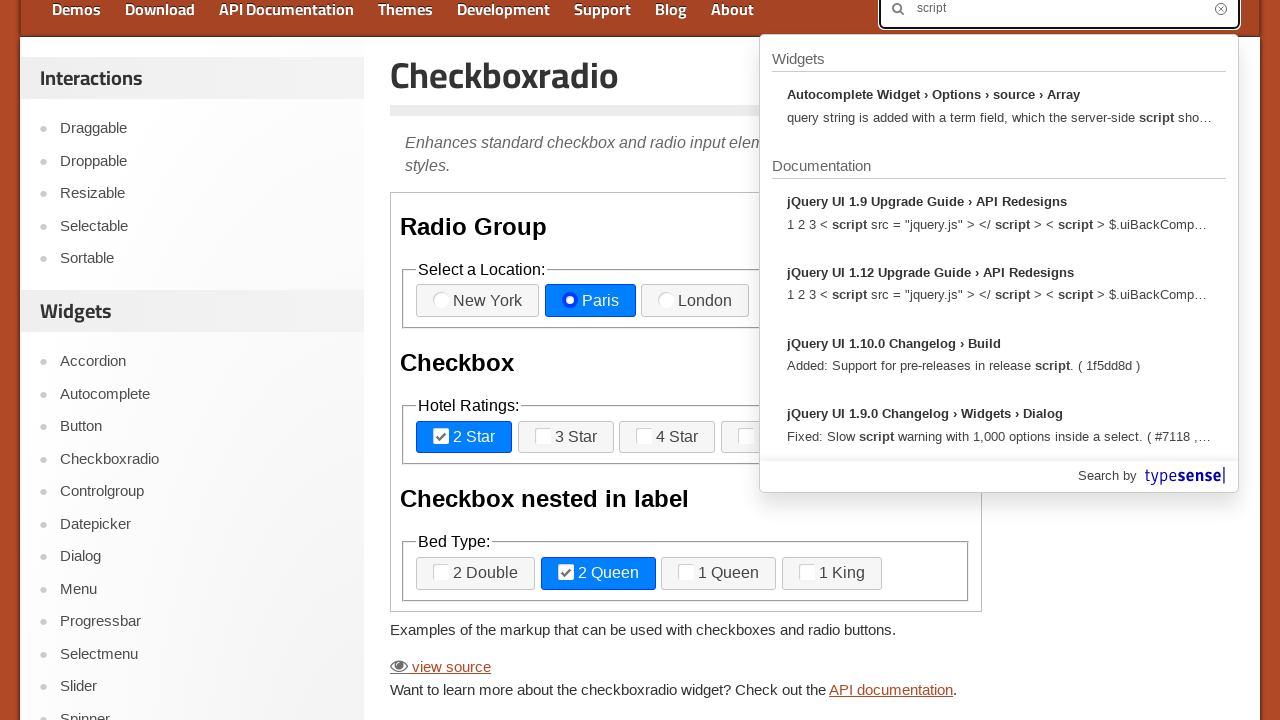

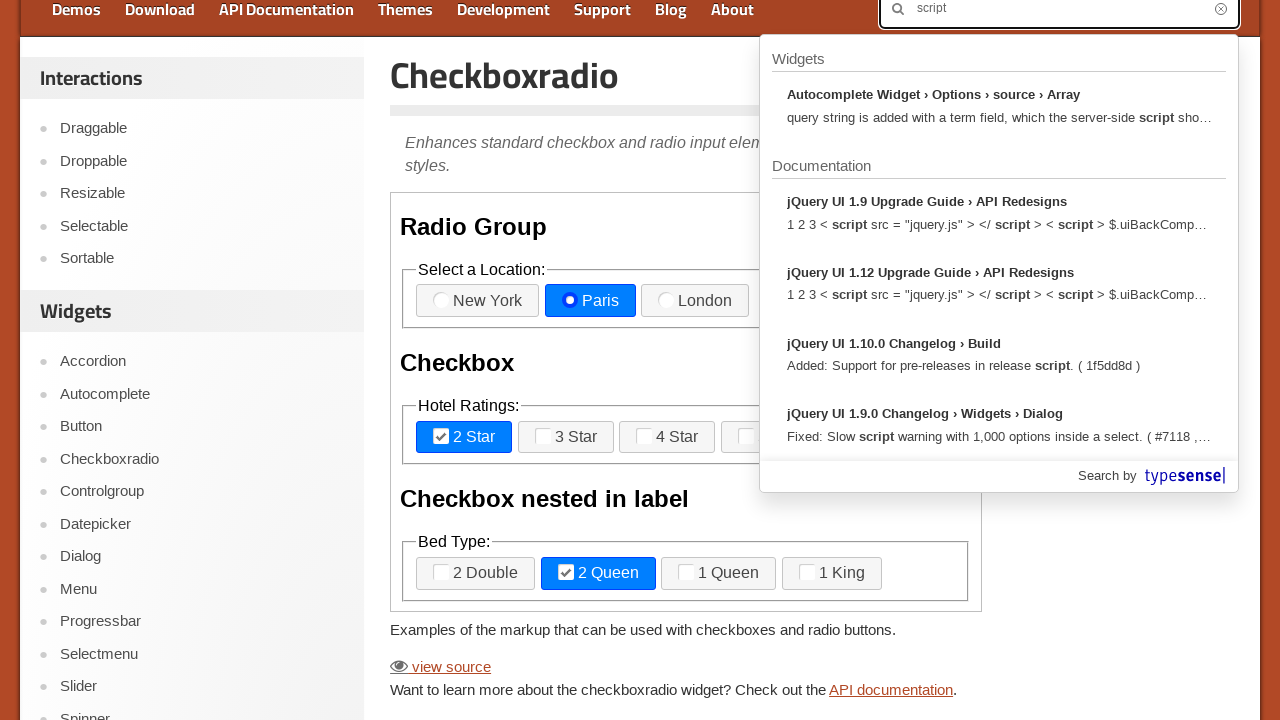